Tests decimal addition on a calculator by adding 6.17 + 2.26 and verifying the result.

Starting URL: https://nuix.github.io/SDET/senior-sdet/stagingCalc/index.html

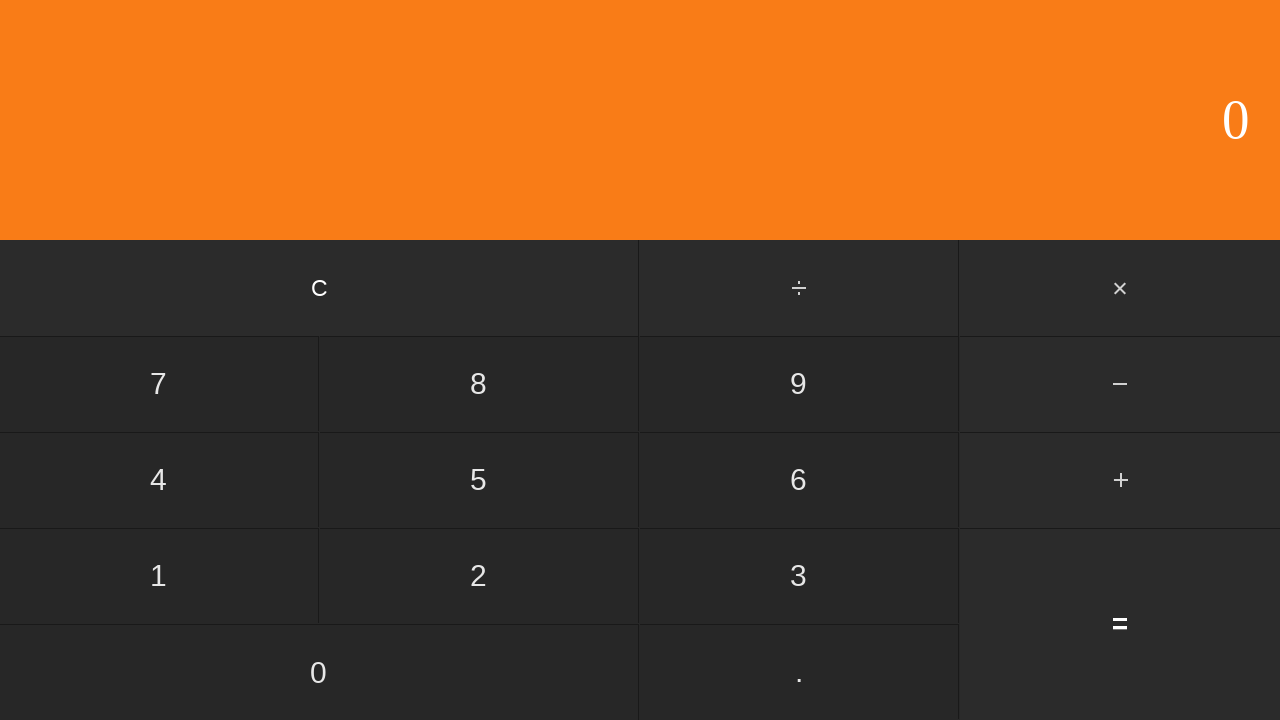

Clicked button '6' to start entering first decimal number at (799, 480) on input[value='6']
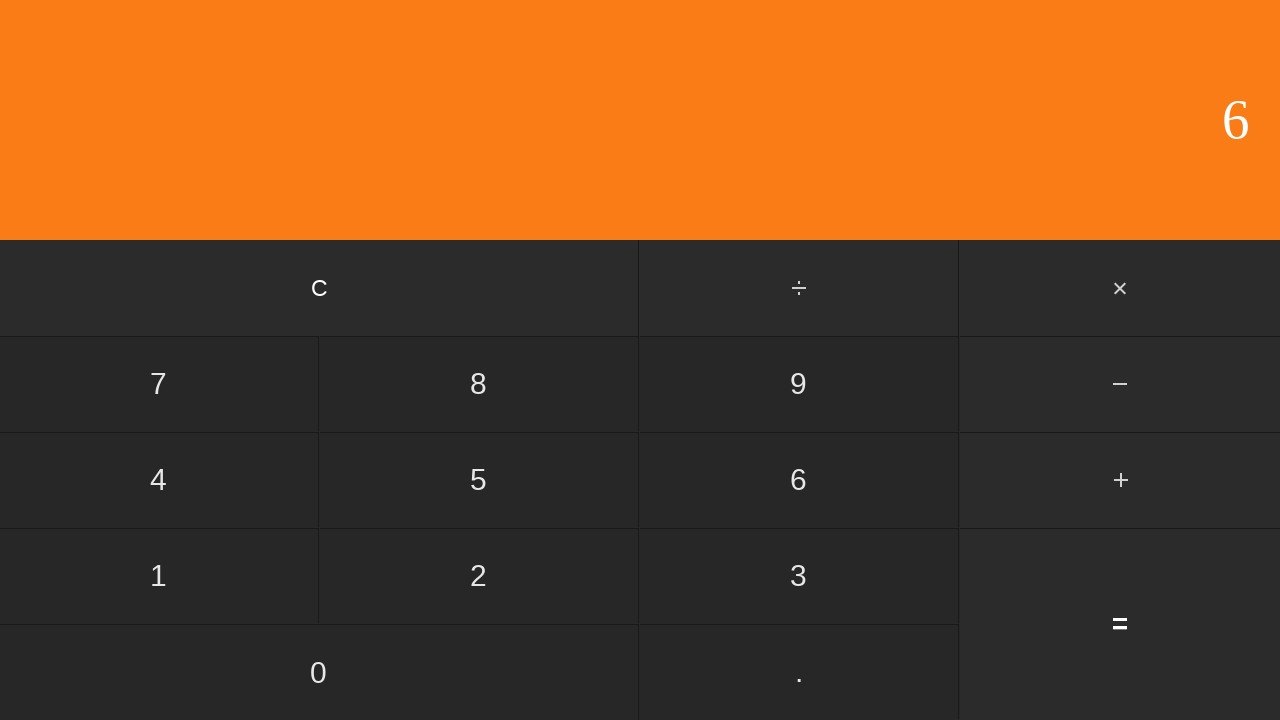

Clicked decimal point button at (799, 672) on input[value='.']
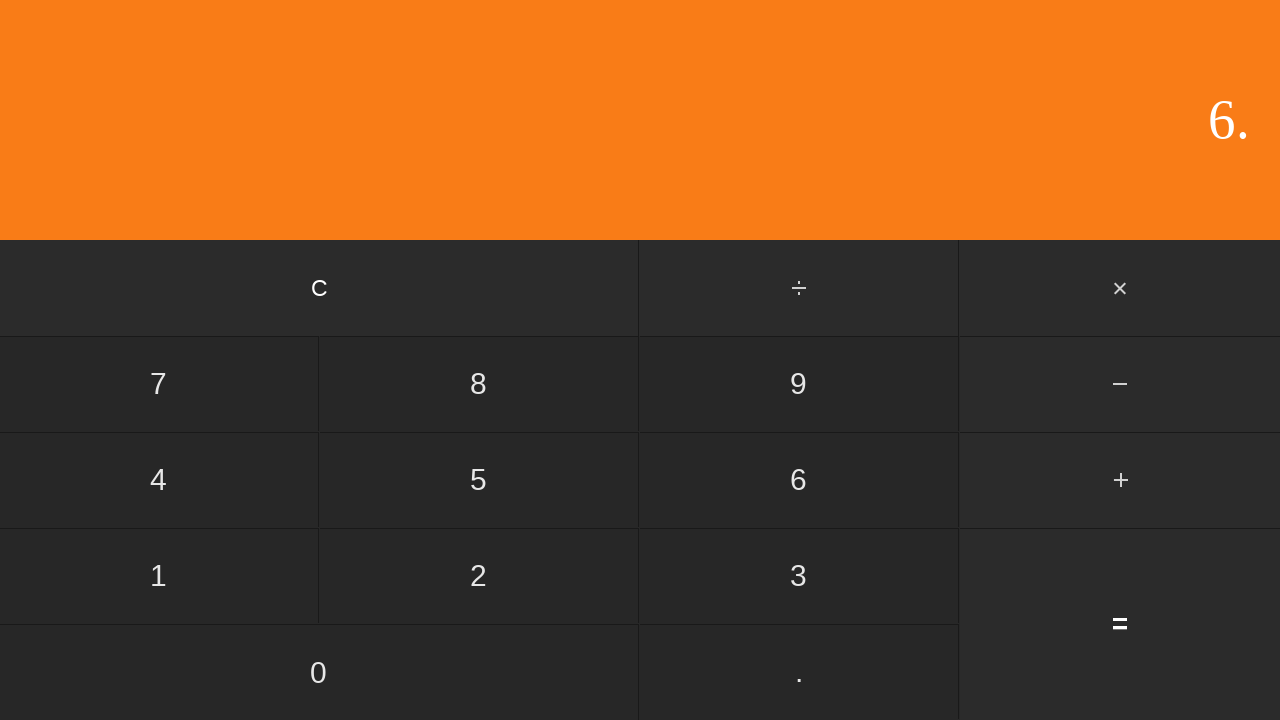

Clicked button '1' at (159, 576) on input[value='1']
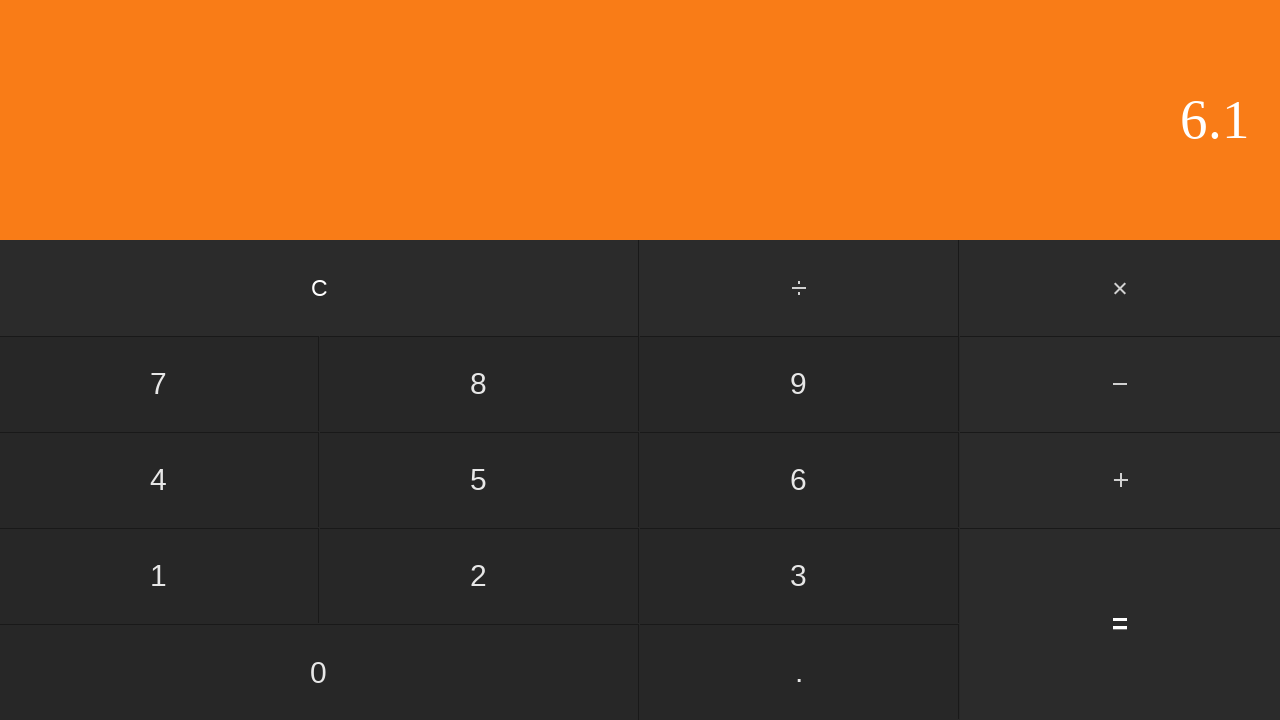

Clicked button '7' to complete first number 6.17 at (159, 384) on input[value='7']
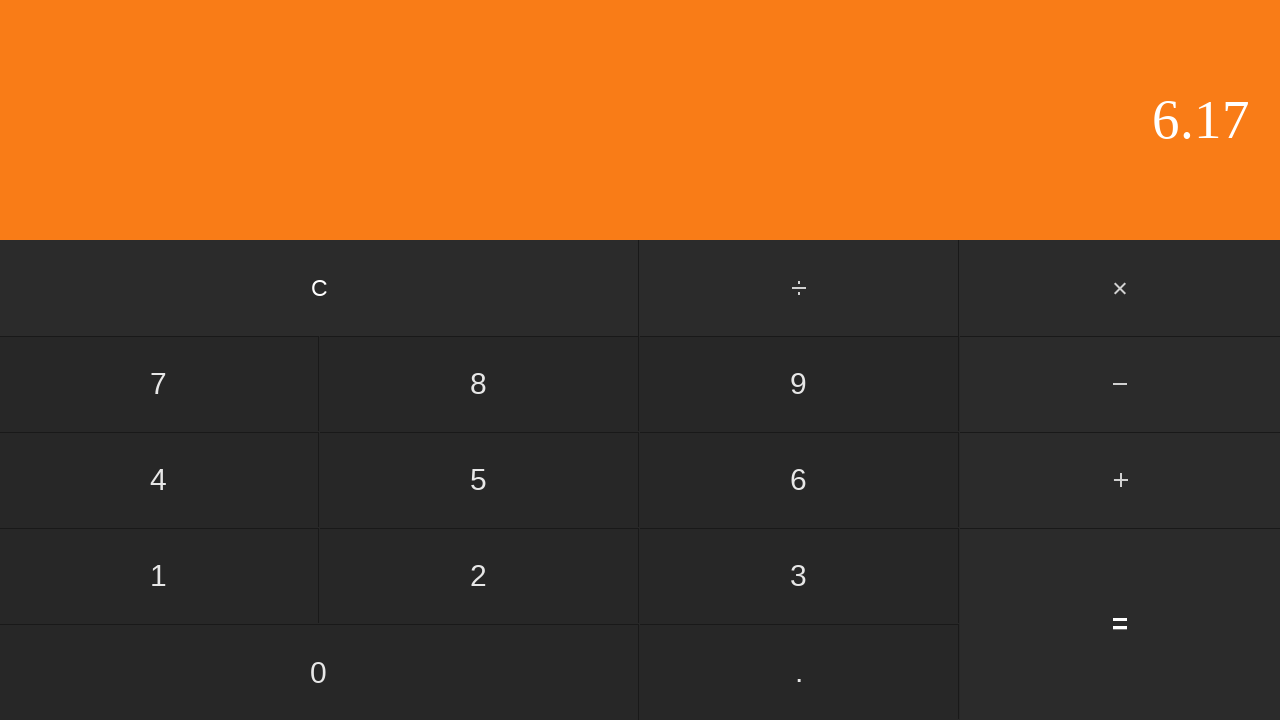

Clicked add button to prepare for second number at (1120, 480) on #add
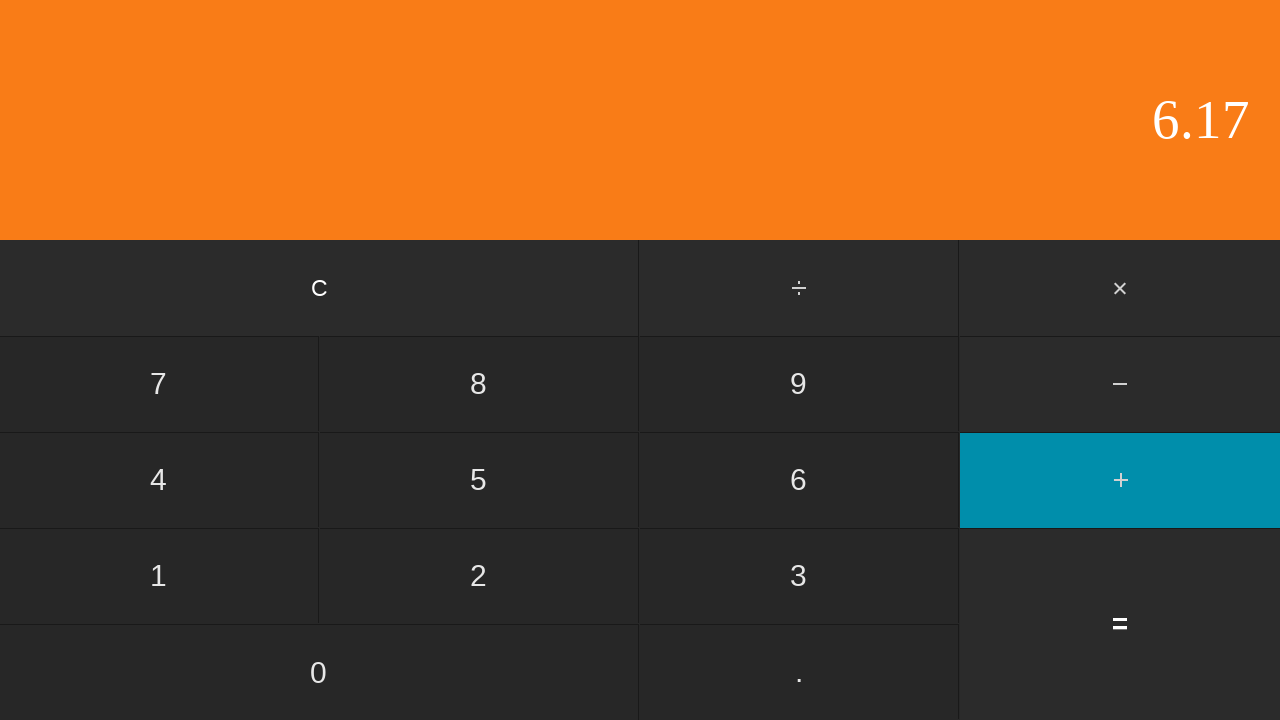

Clicked button '2' to start entering second decimal number at (479, 576) on input[value='2']
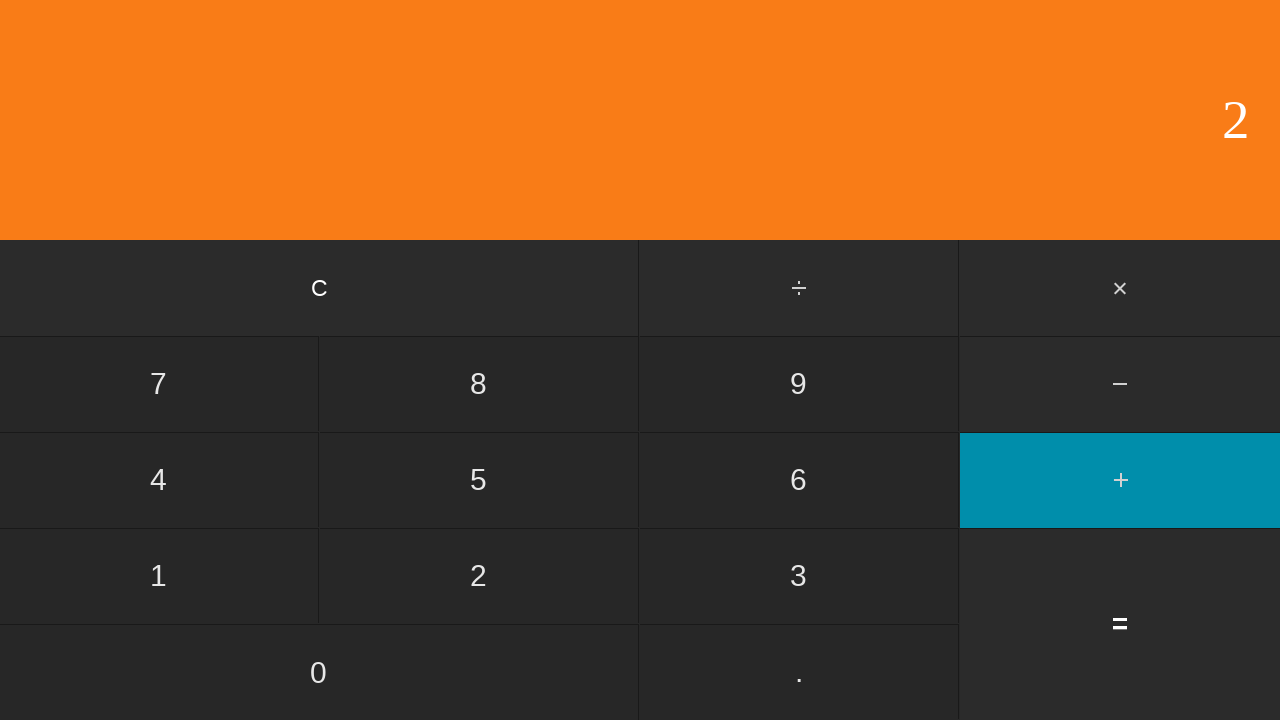

Clicked decimal point button at (799, 672) on input[value='.']
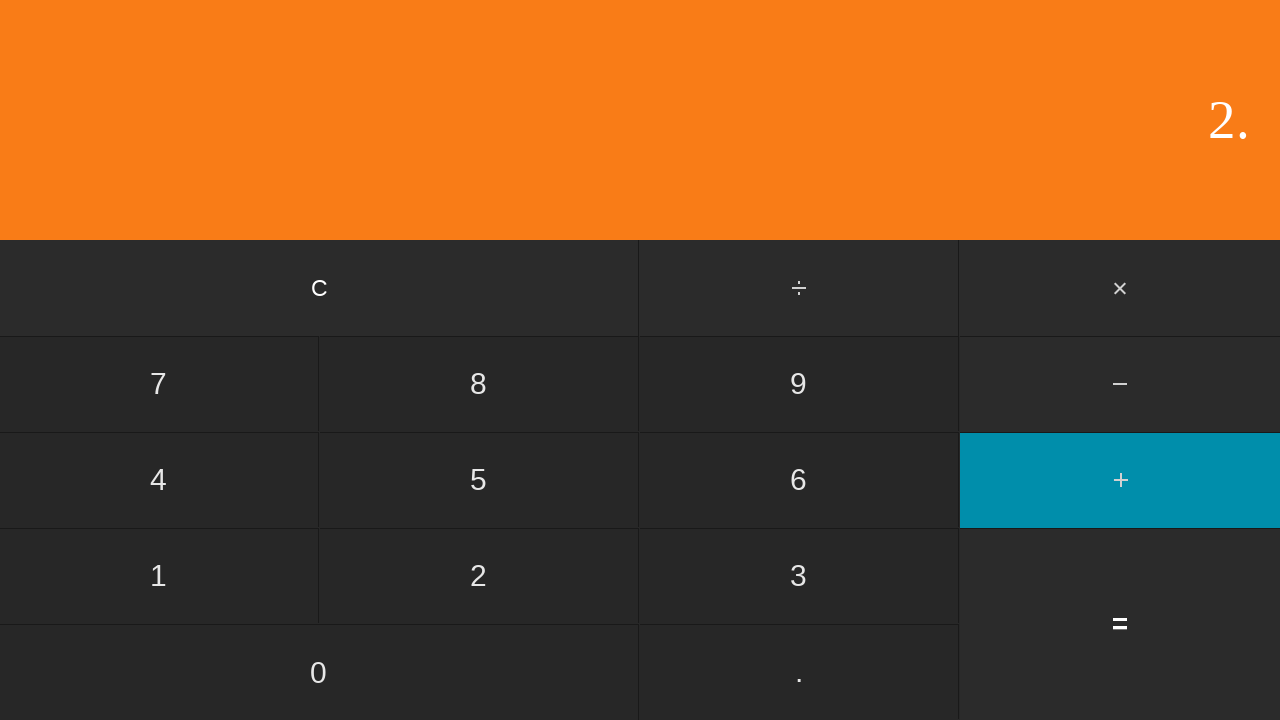

Clicked button '2' at (479, 576) on input[value='2']
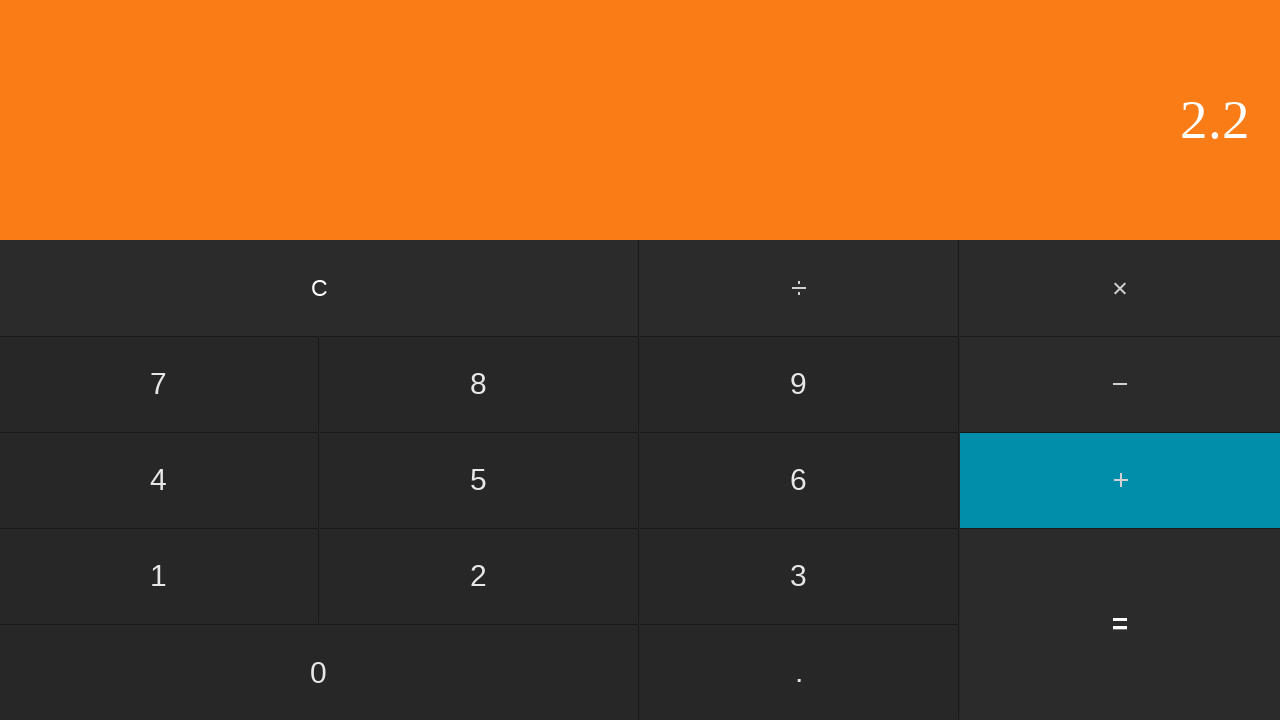

Clicked button '6' to complete second number 2.26 at (799, 480) on input[value='6']
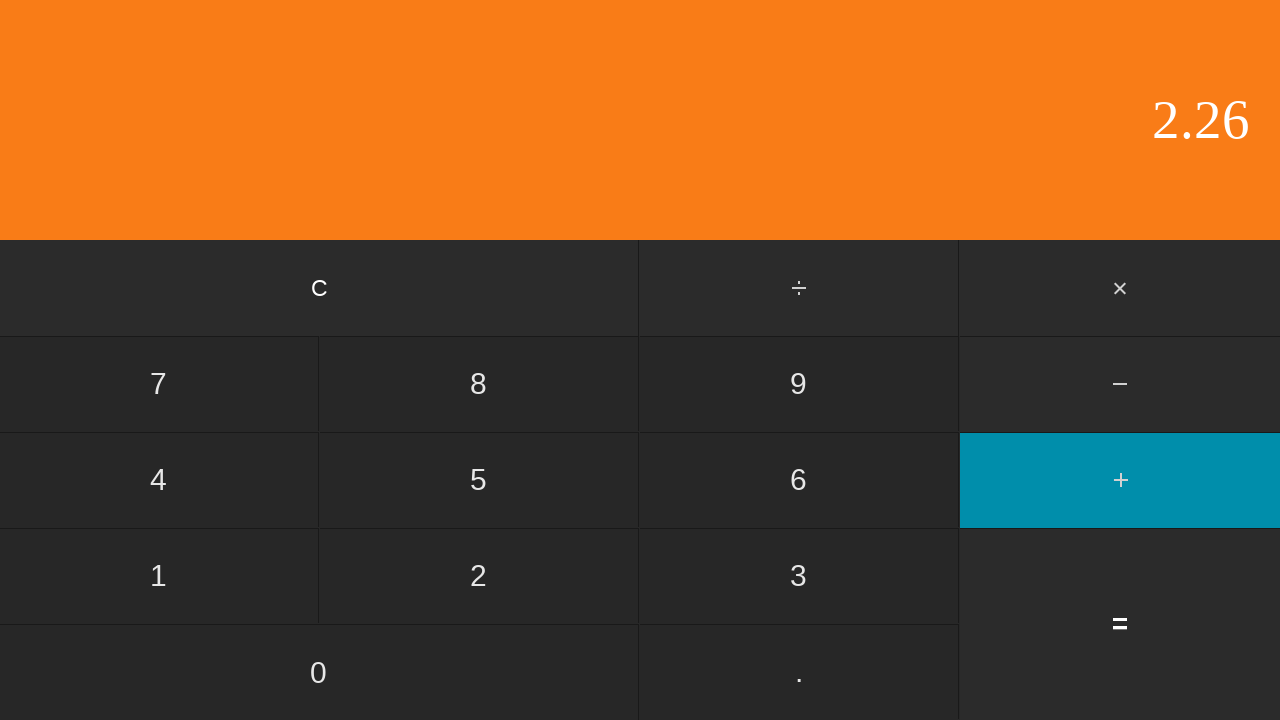

Clicked equals button to calculate 6.17 + 2.26 at (1120, 624) on input[value='=']
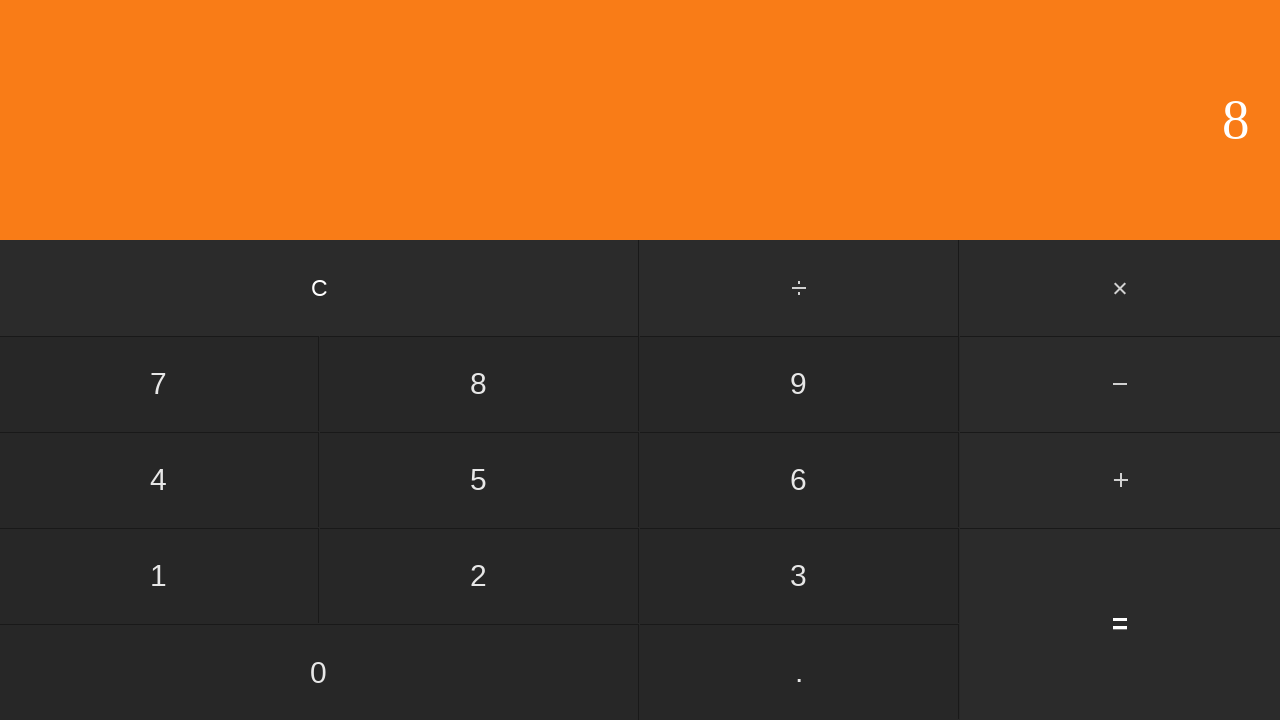

Waited 100ms for calculation result to display
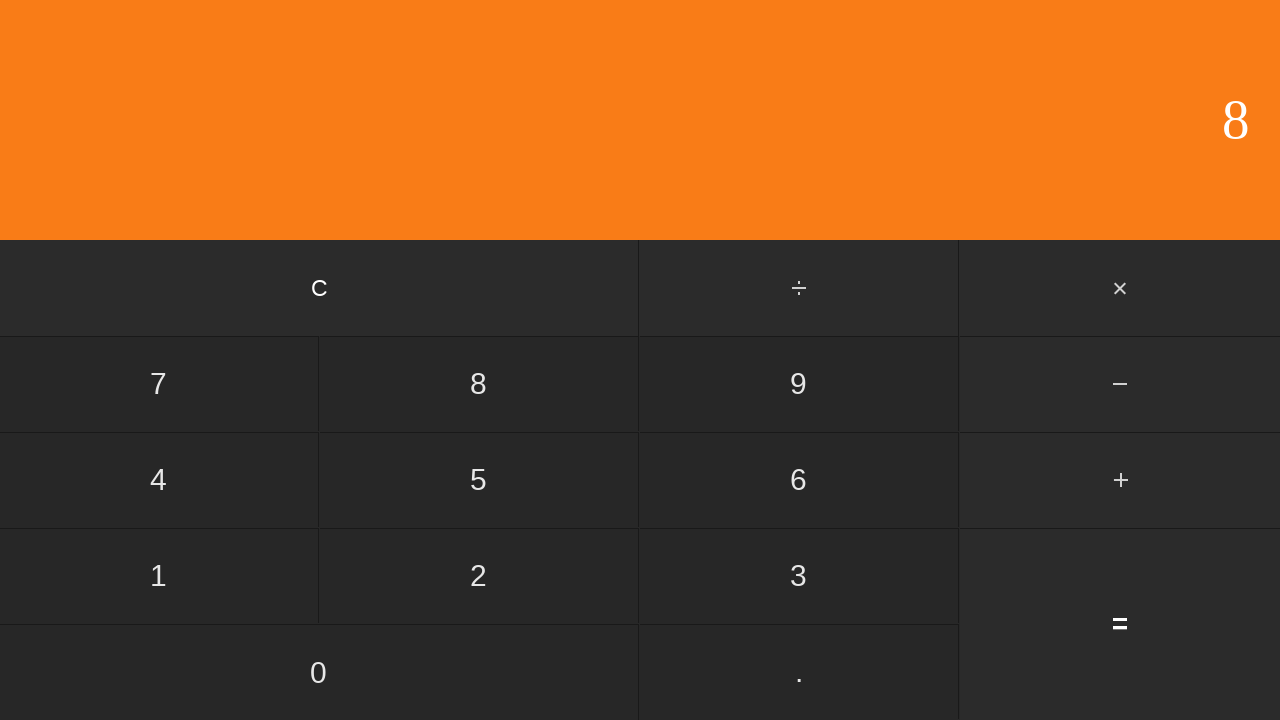

Clicked clear button to reset calculator at (320, 288) on input[value='C']
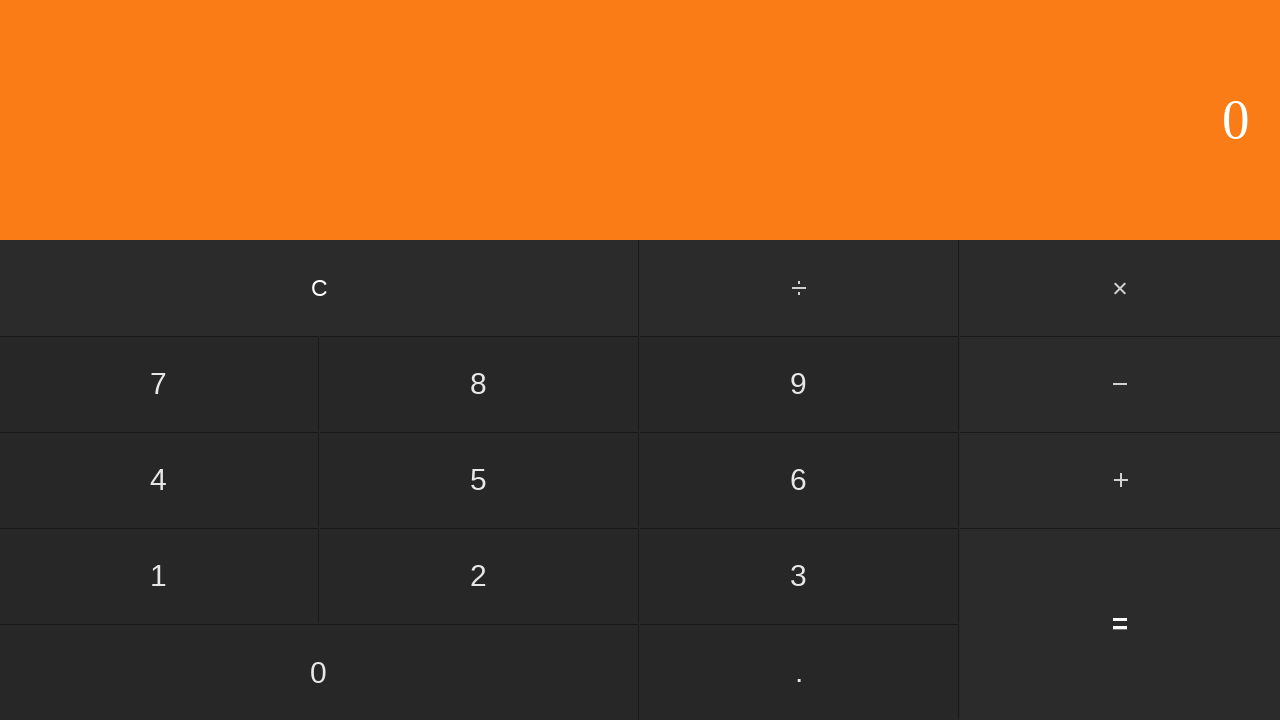

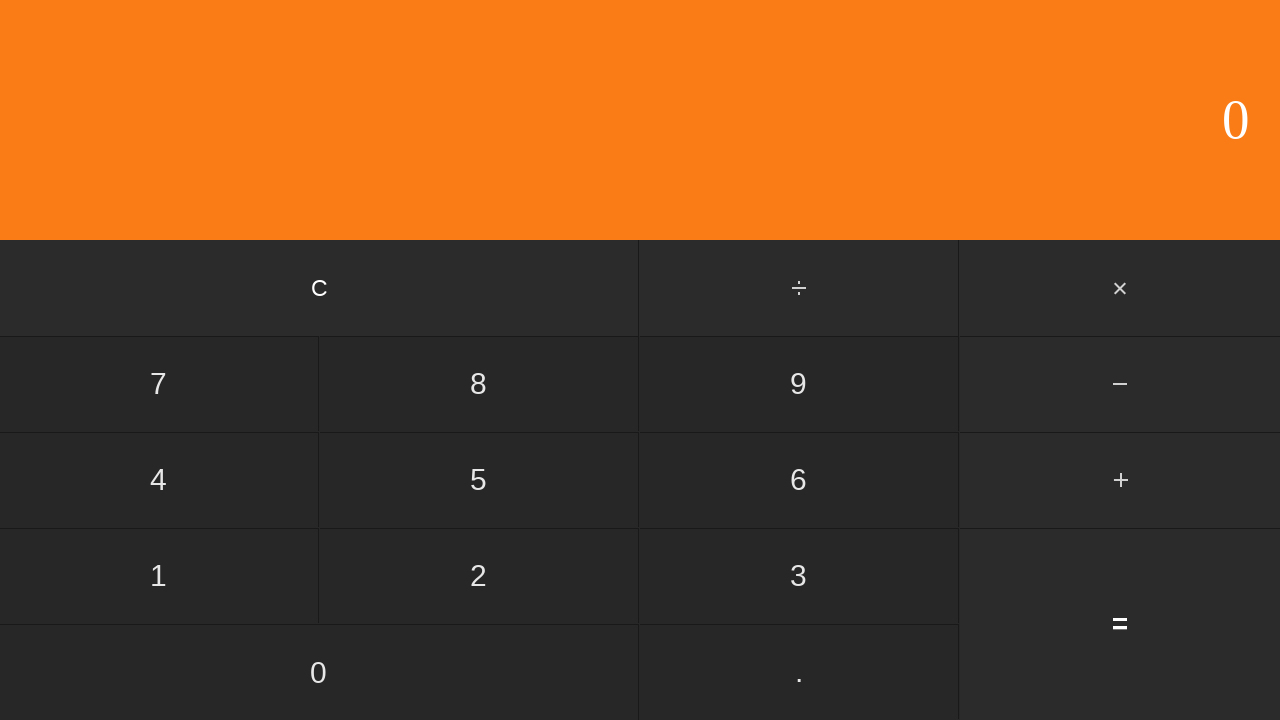